Tests searchable dropdown by typing and selecting different countries

Starting URL: https://react.semantic-ui.com/maximize/dropdown-example-search-selection/

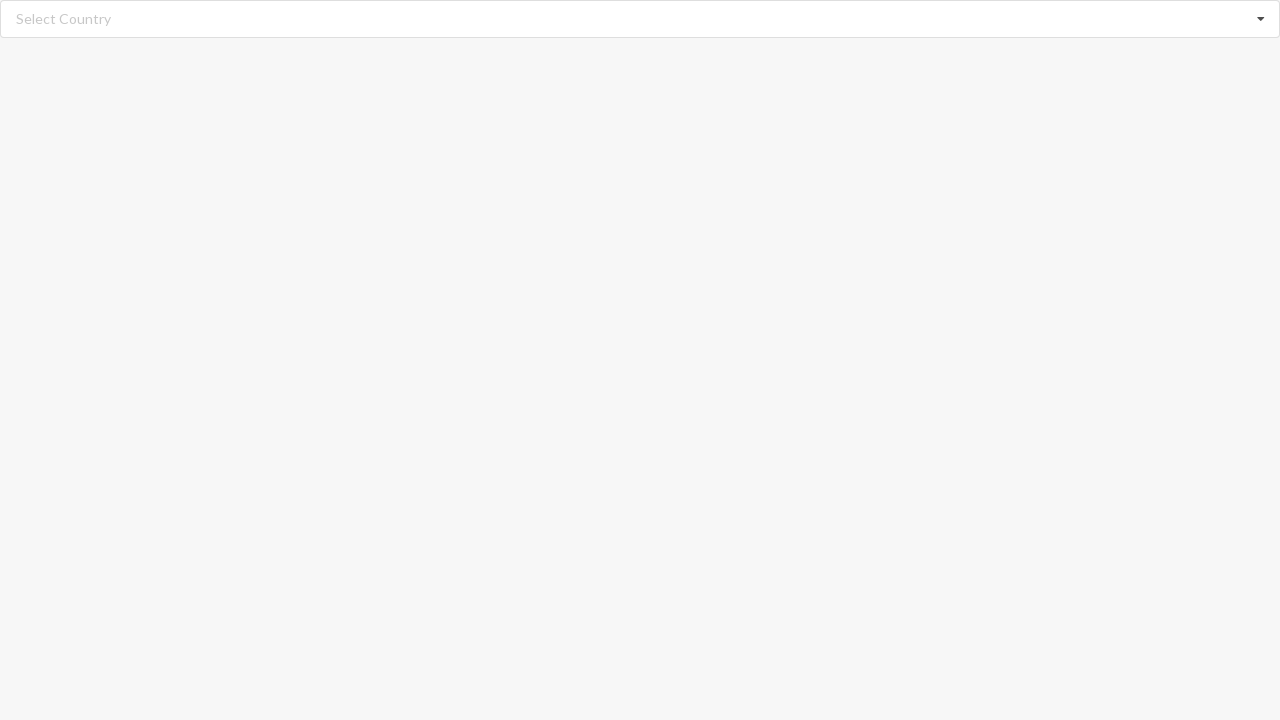

Filled search field with 'Belgium' on input.search
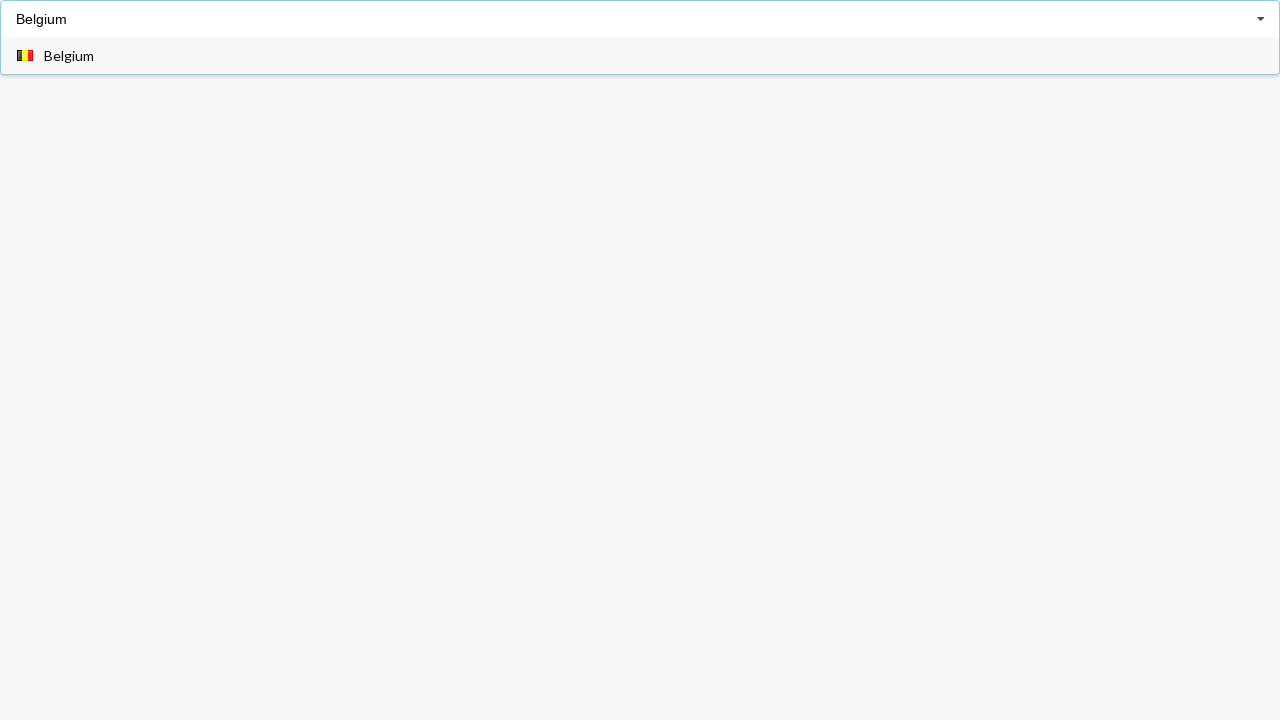

Selected Belgium from dropdown at (69, 56) on div.item span:has-text('Belgium')
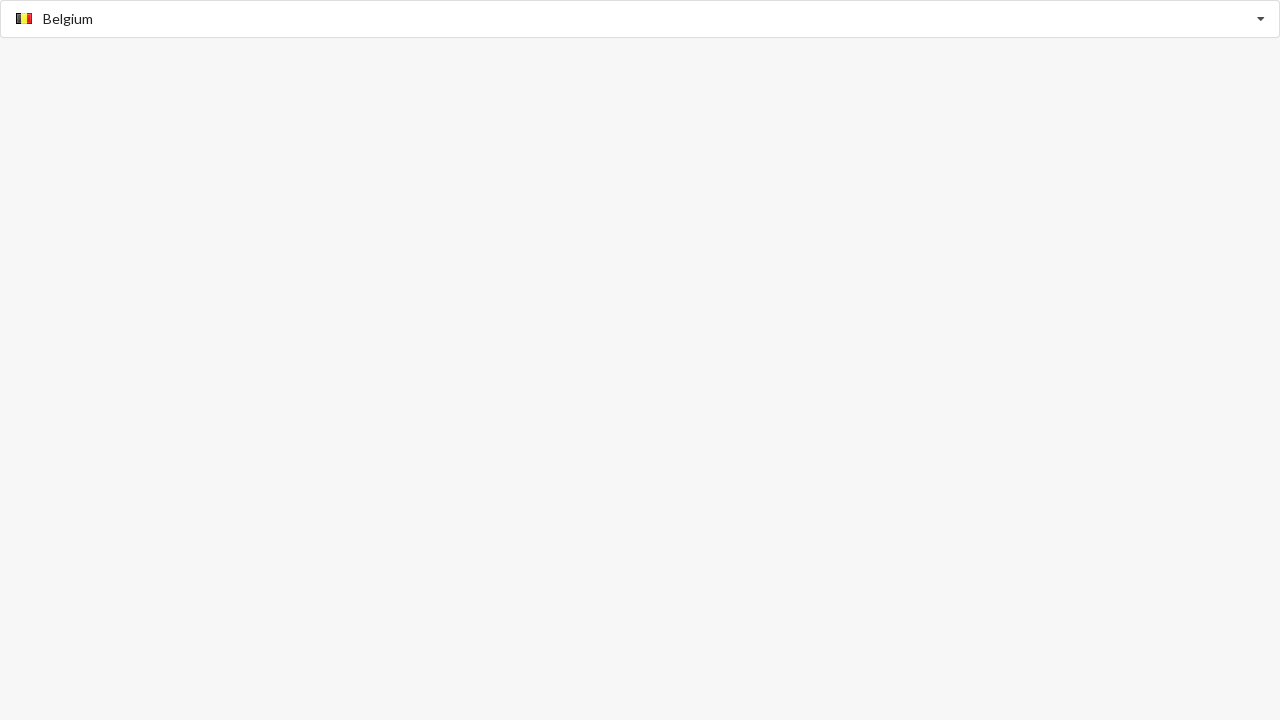

Clicked search field to clear at (641, 19) on input.search
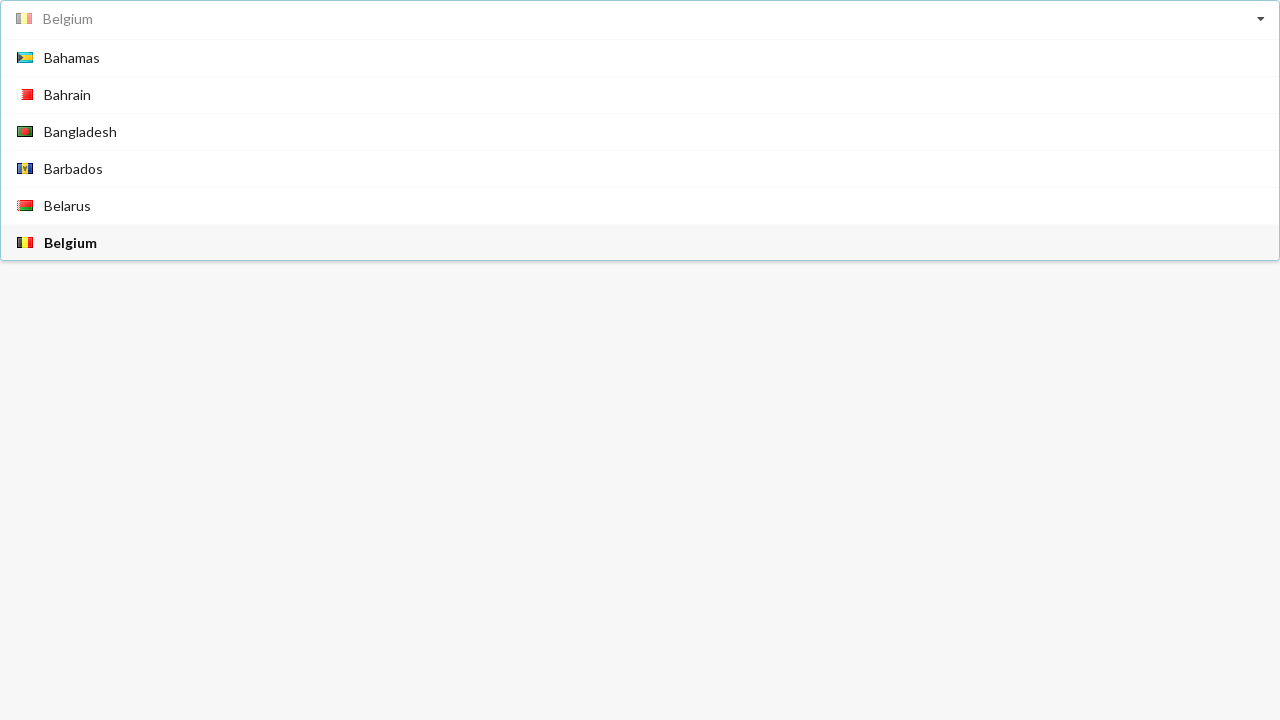

Cleared search field on input.search
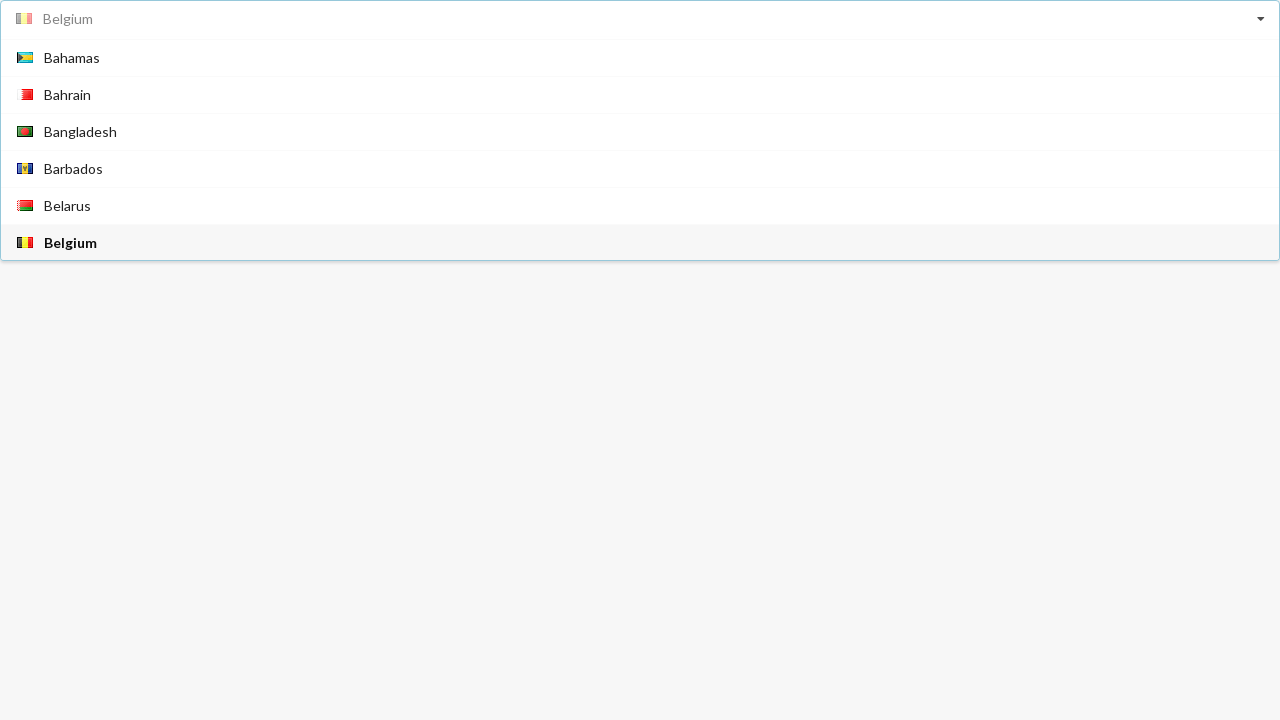

Filled search field with 'Australia' on input.search
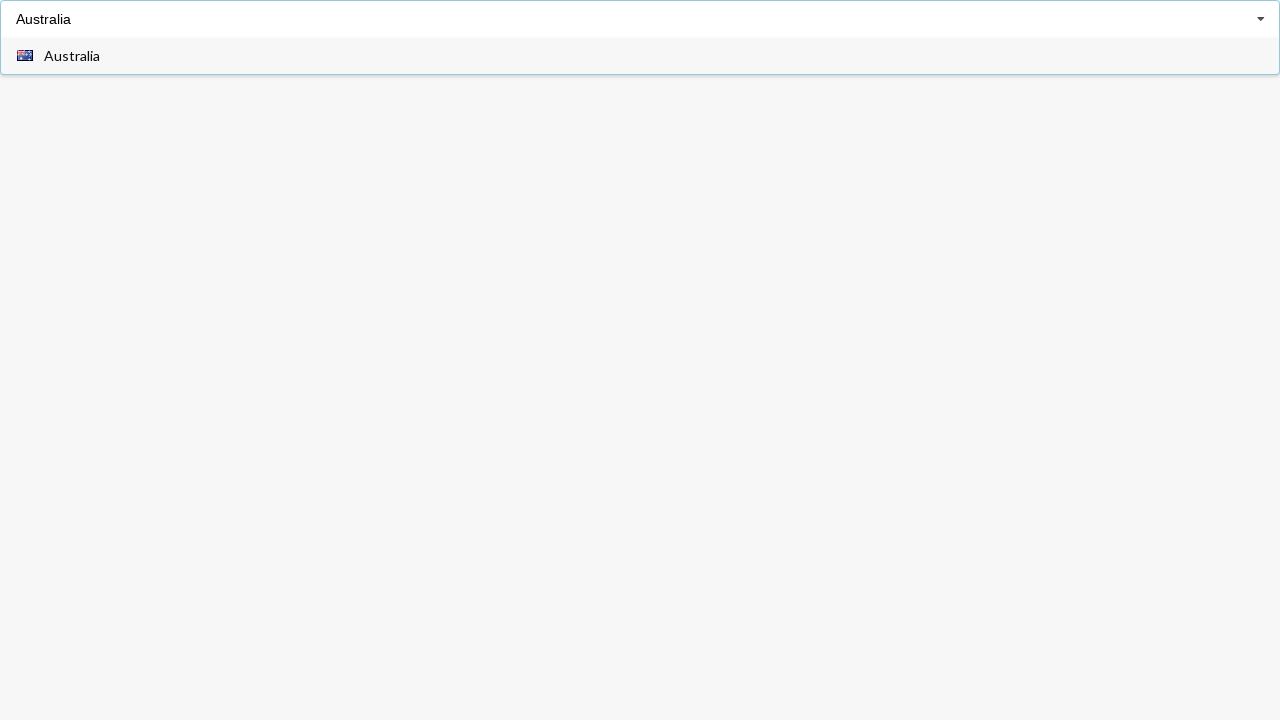

Selected Australia from dropdown at (72, 56) on div.item span:has-text('Australia')
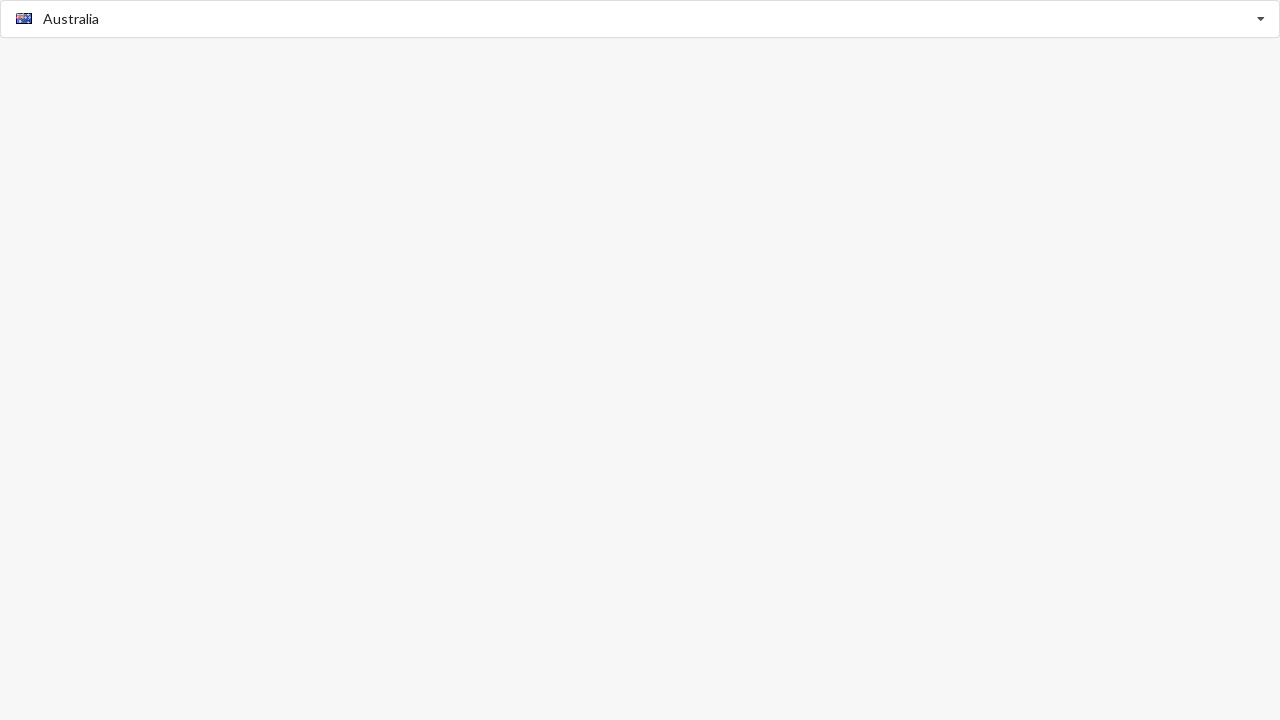

Clicked search field to clear at (641, 19) on input.search
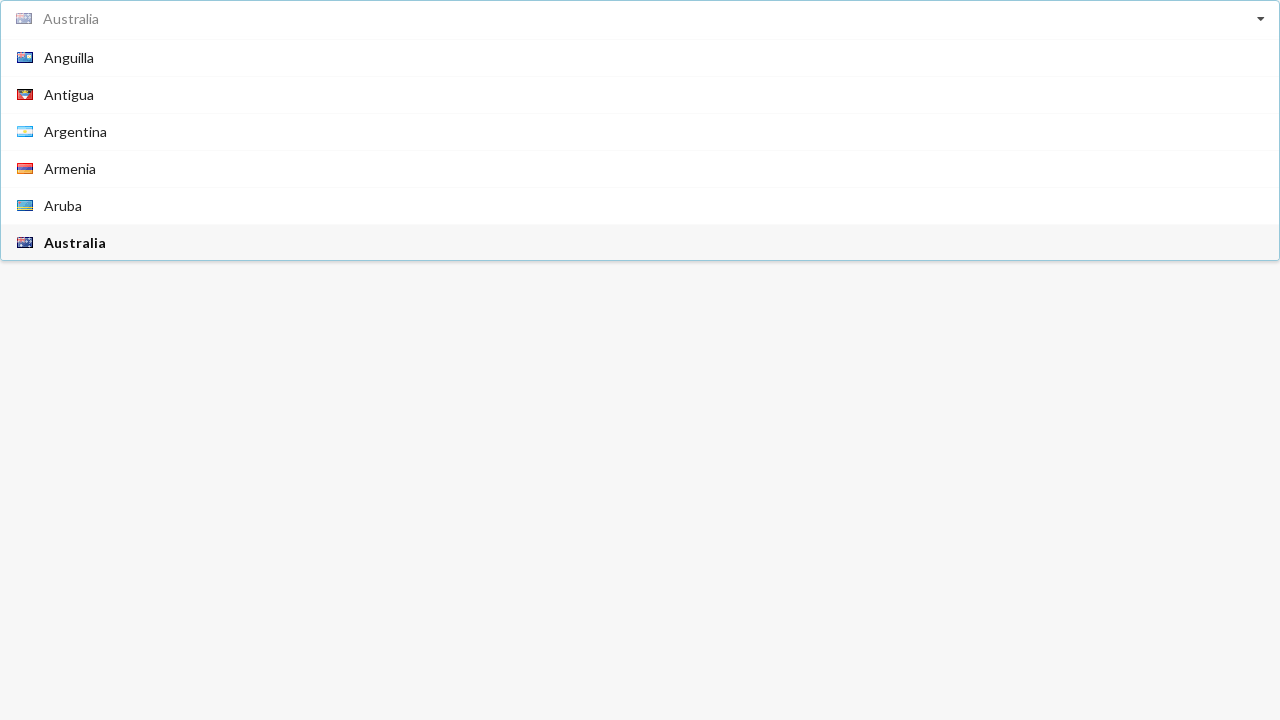

Cleared search field on input.search
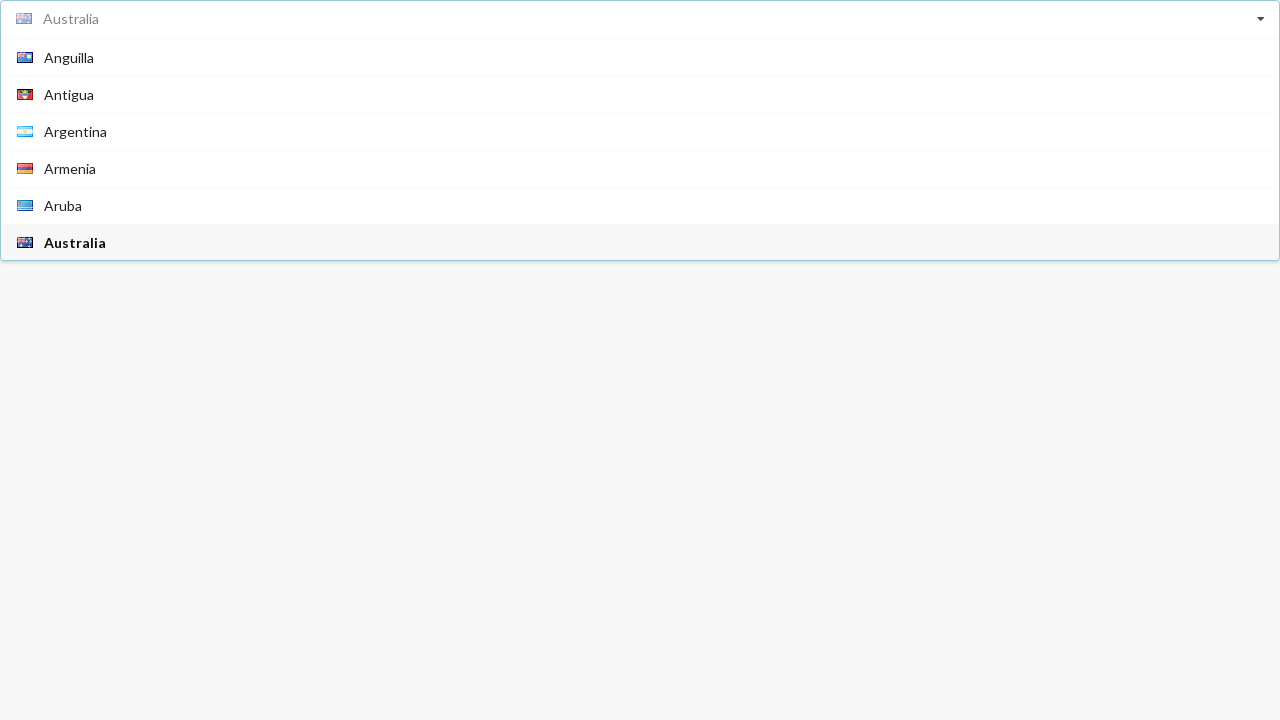

Filled search field with 'Argentina' on input.search
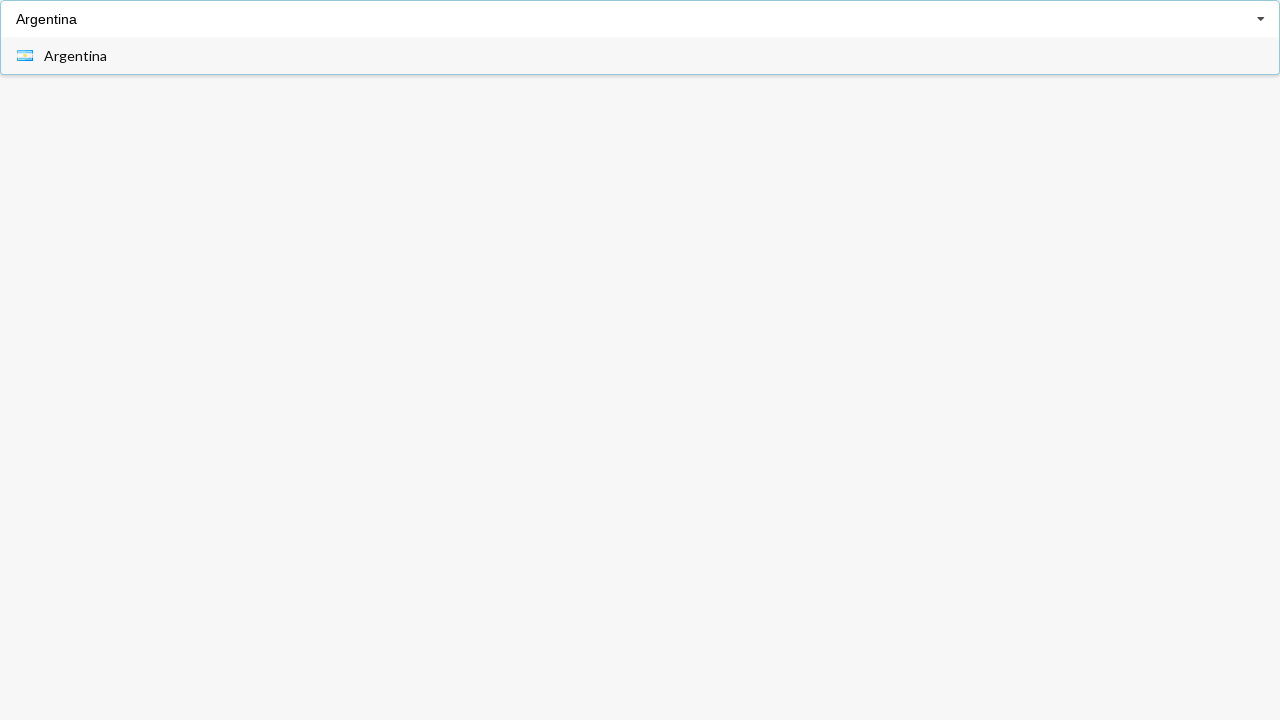

Selected Argentina from dropdown at (76, 56) on div.item span:has-text('Argentina')
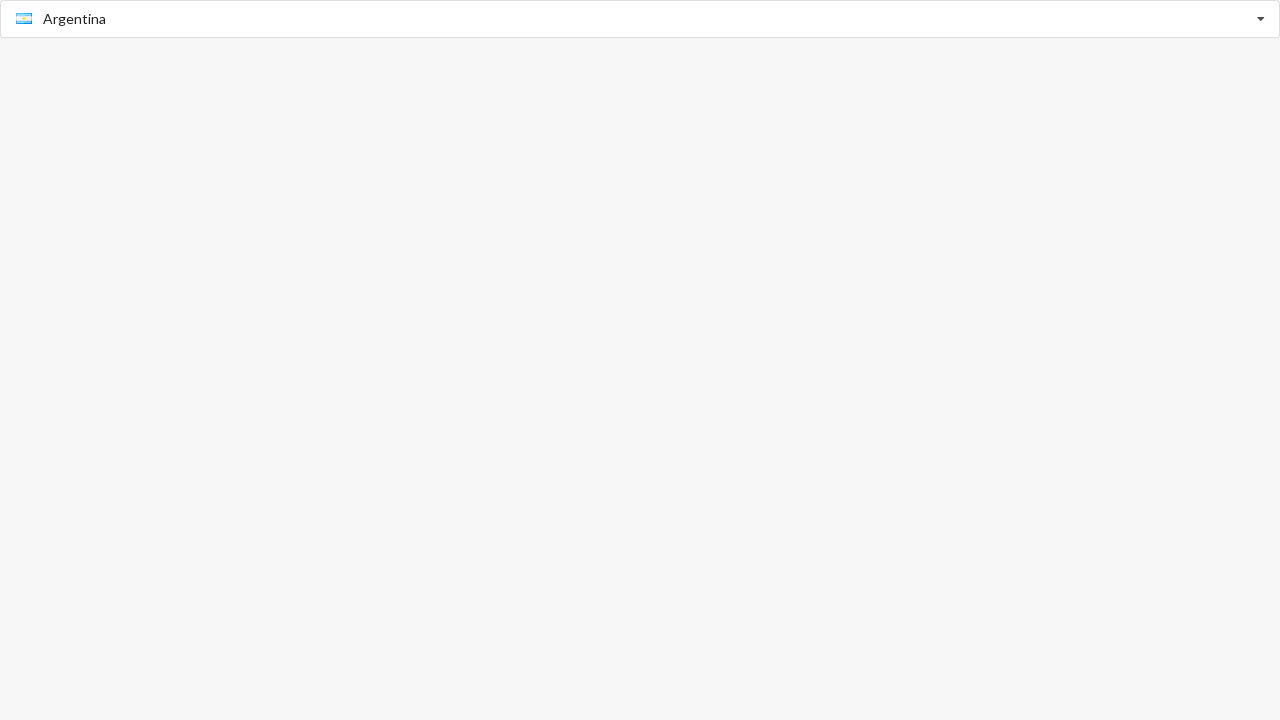

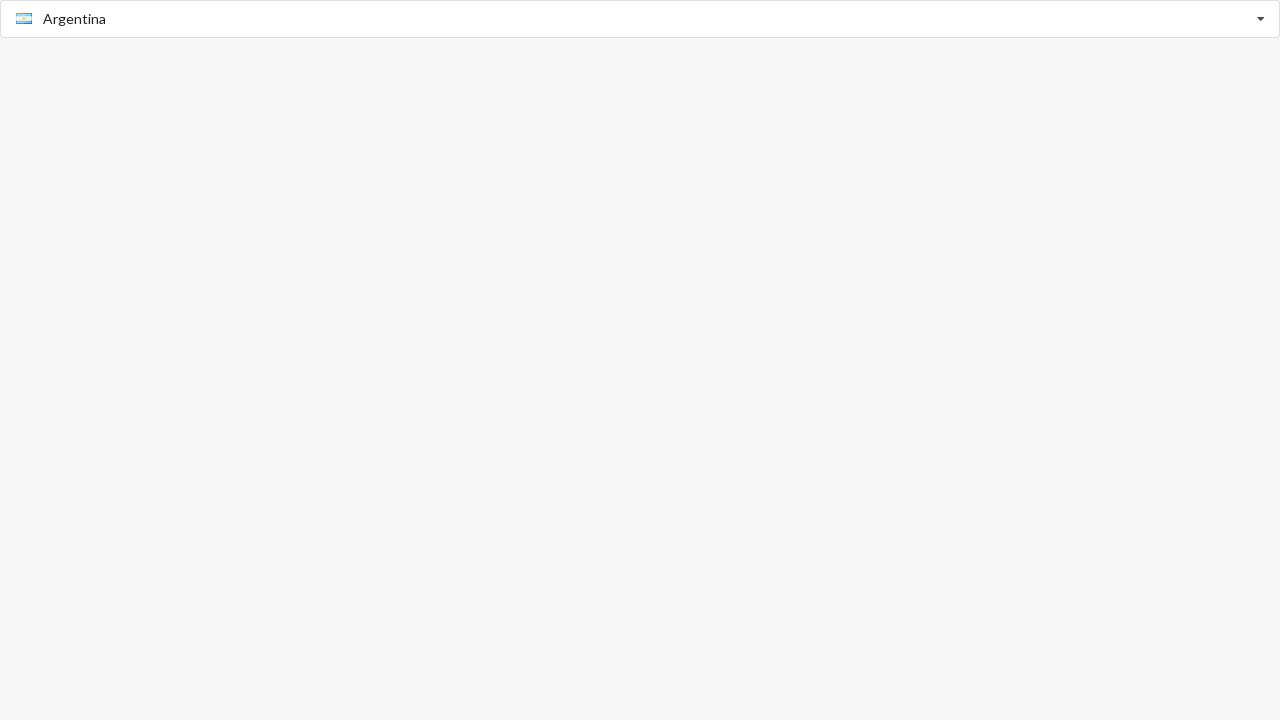